Switches to a large frame, scrolls an image element into view, and verifies it's visible

Starting URL: http://applitools.github.io/demo/TestPages/WixLikeTestPage/index.html

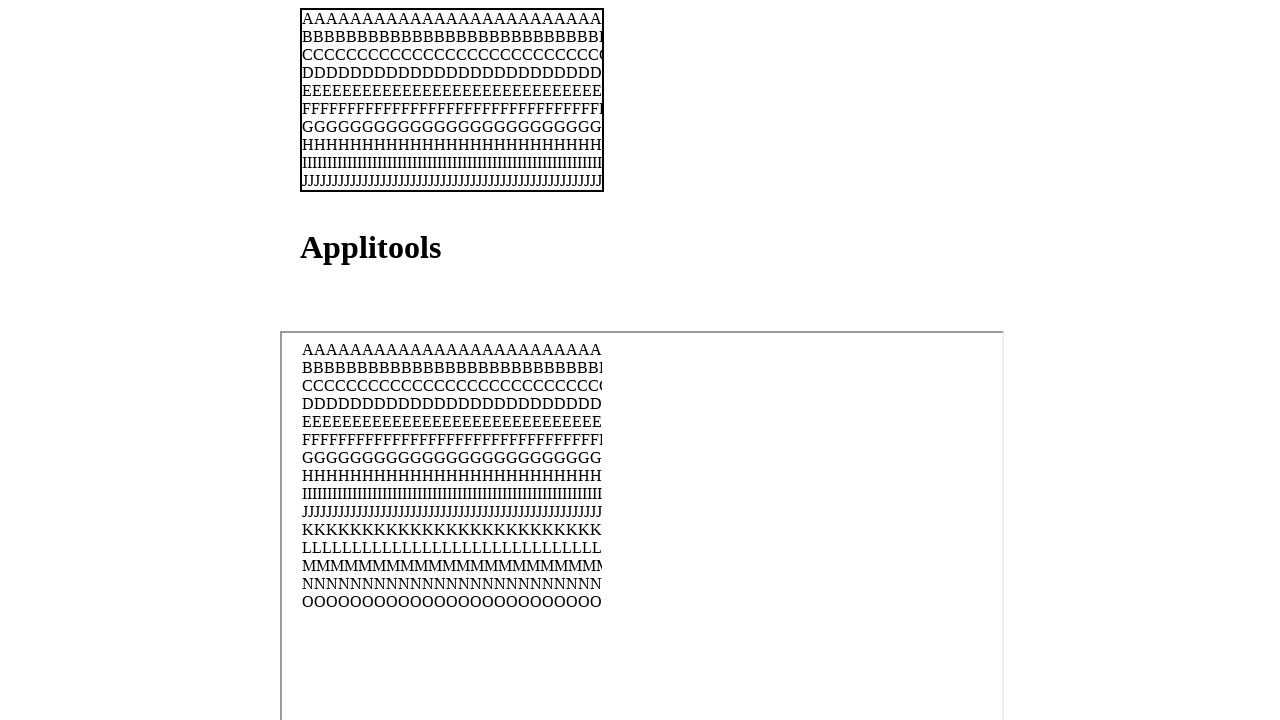

Switched to frame 'frame1'
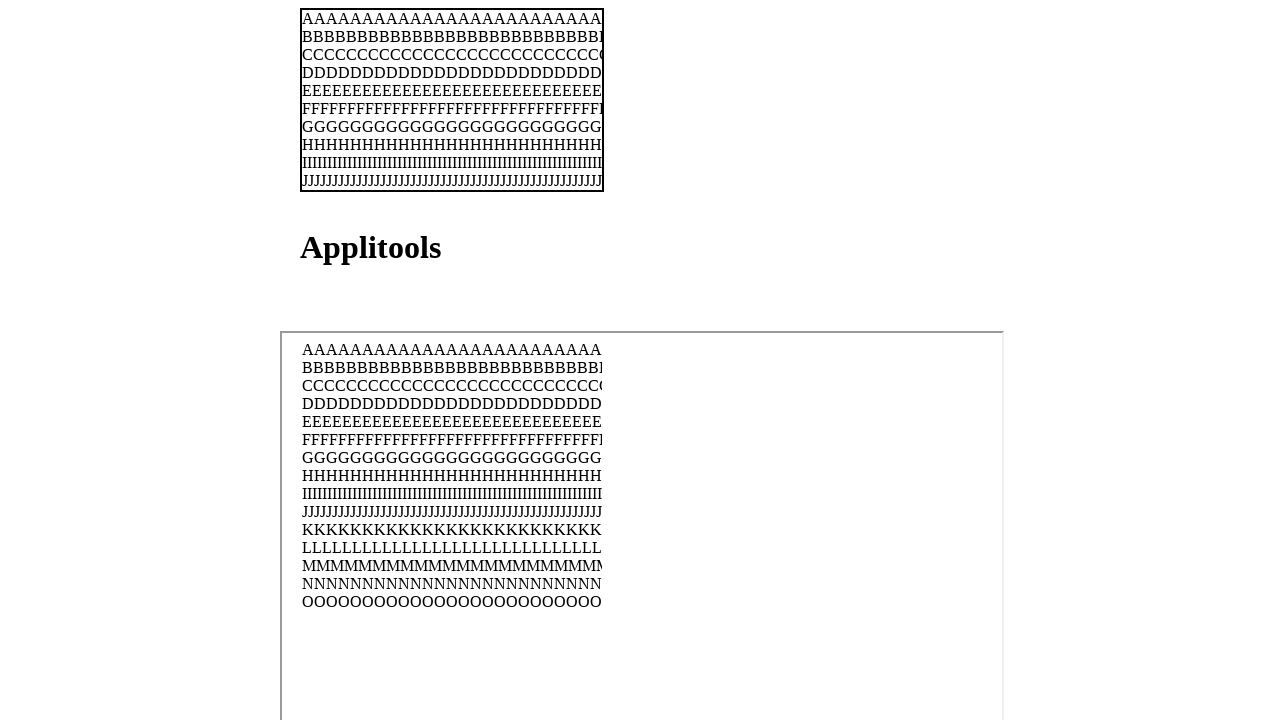

Located image element in frame
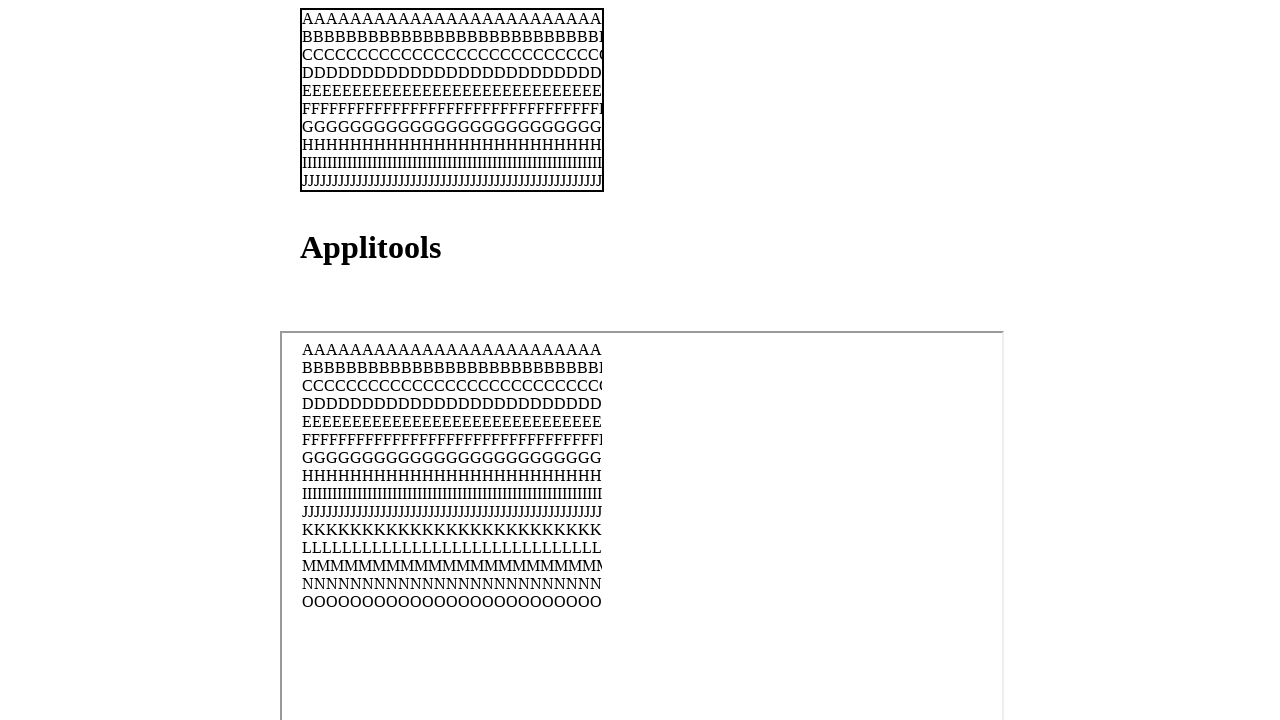

Scrolled image element into view
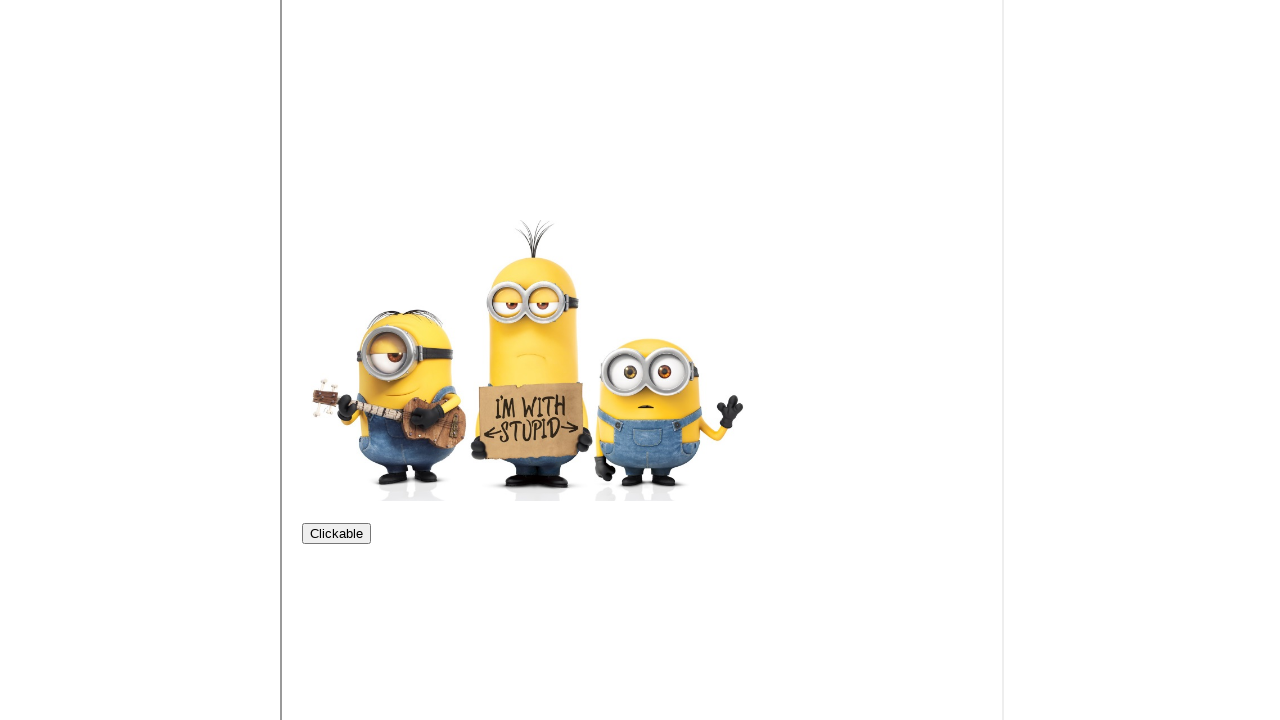

Verified image element is visible
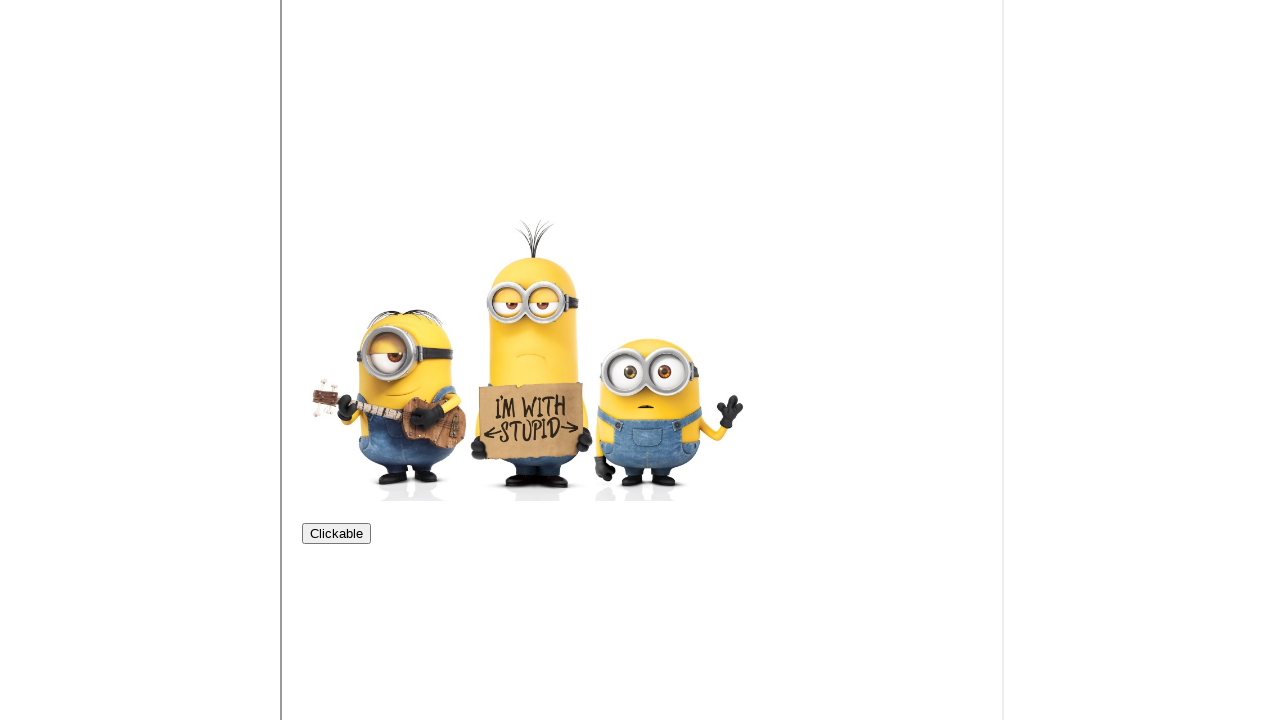

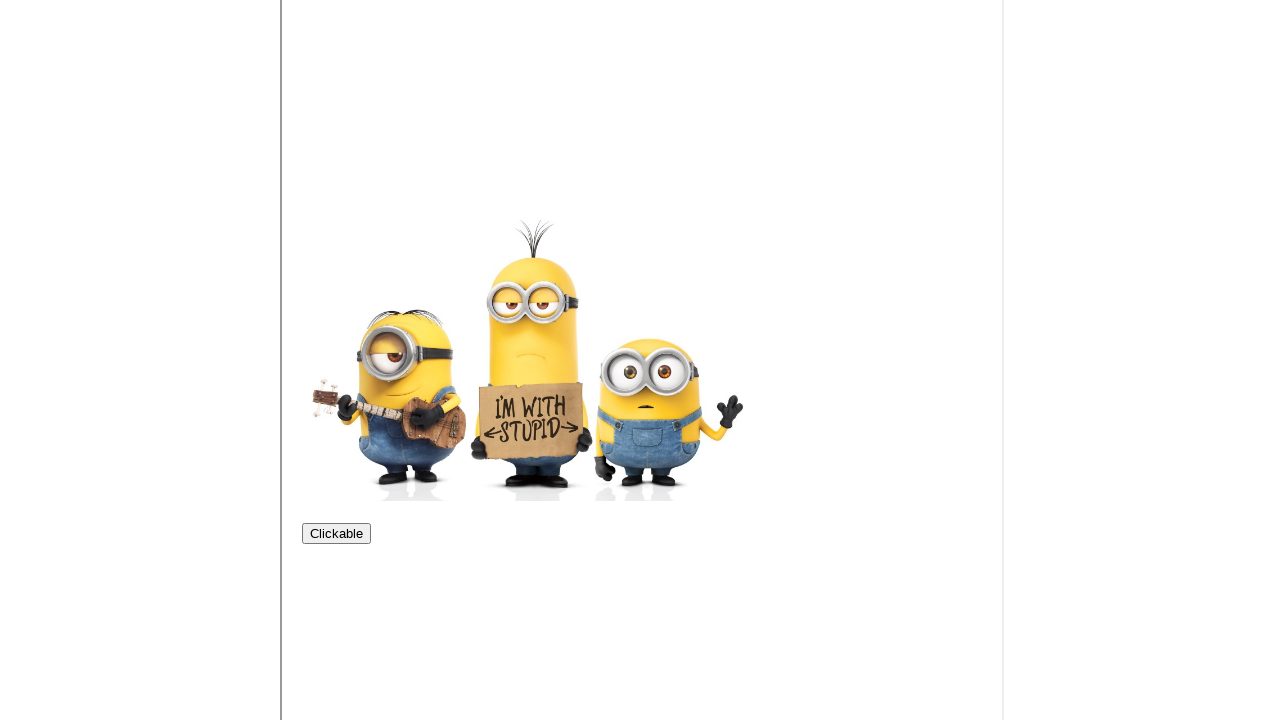